Tests checkbox interactions by selecting the first 3 checkboxes, then unselecting all selected checkboxes on a practice automation website

Starting URL: https://testautomationpractice.blogspot.com

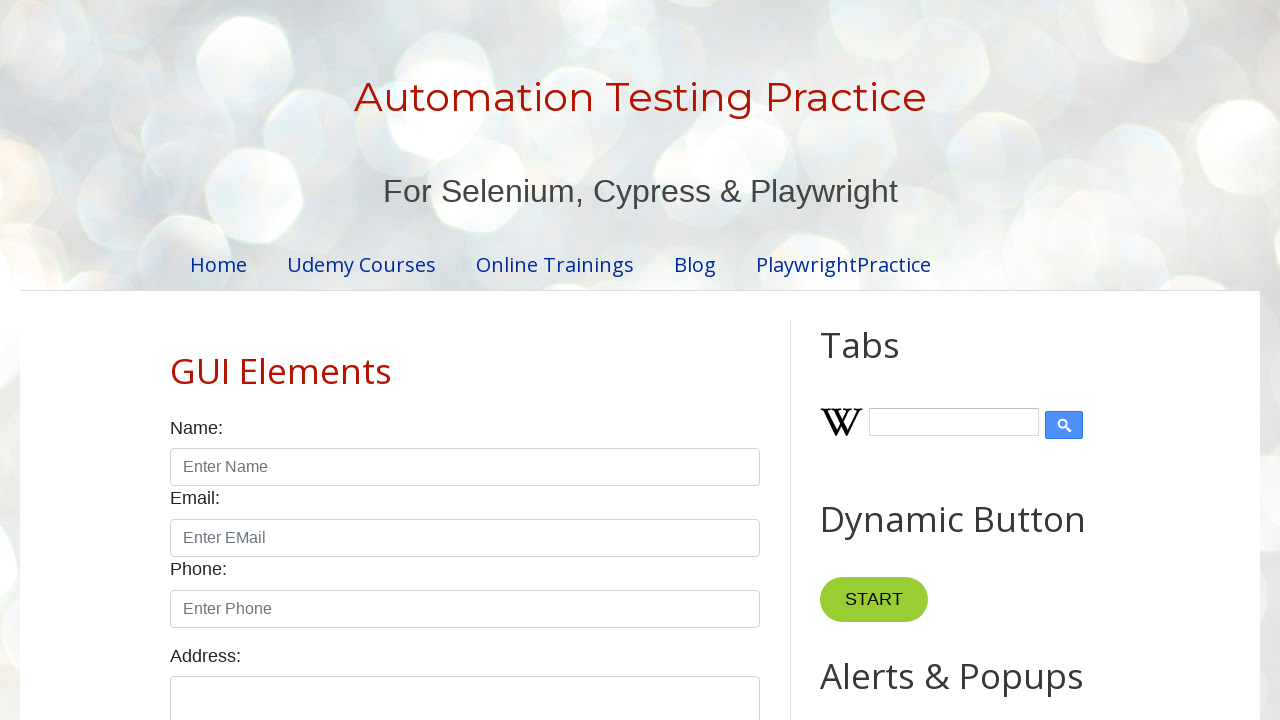

Navigated to test automation practice website
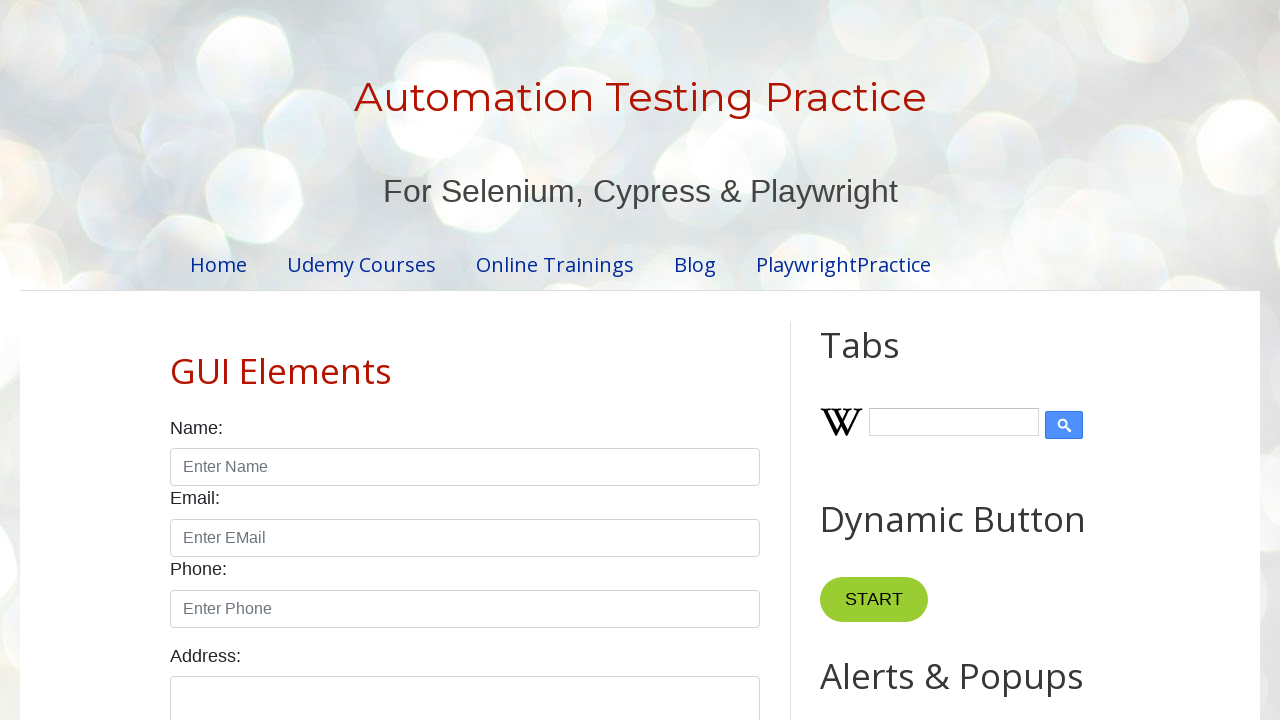

Located all checkboxes on the page
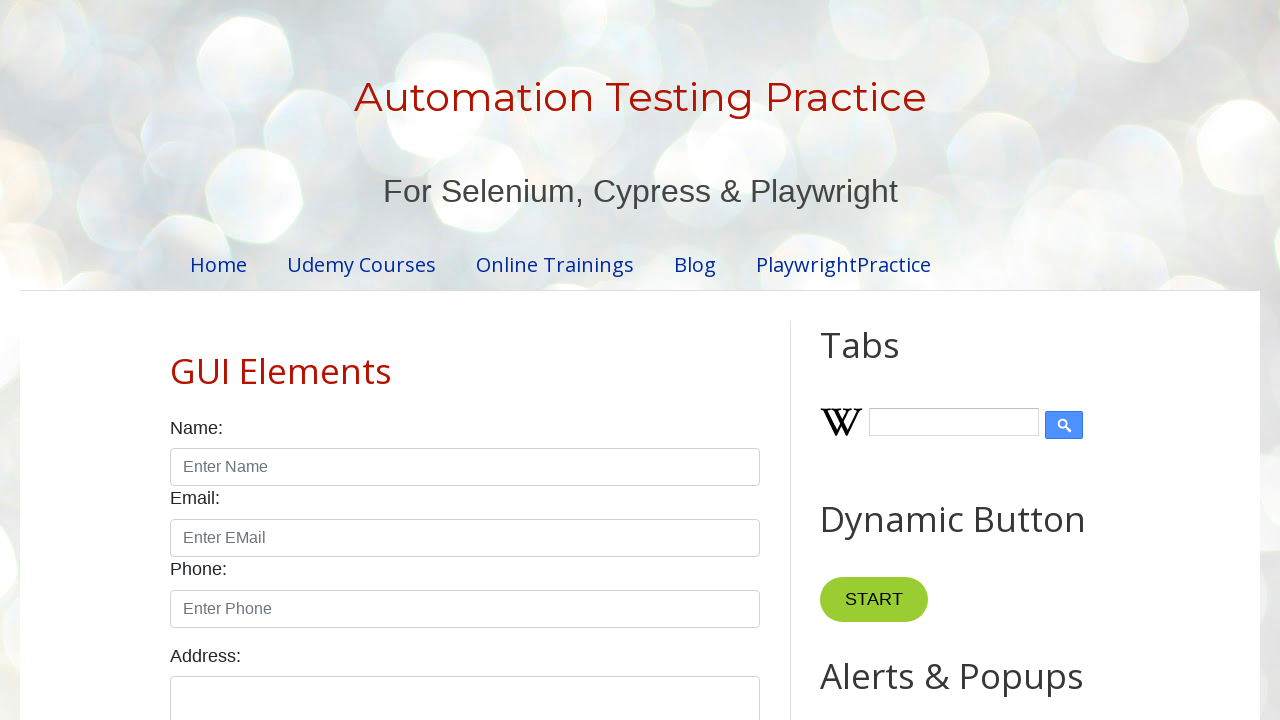

Clicked checkbox 1 to select it at (176, 360) on xpath=//input[@class='form-check-input' and @type='checkbox'] >> nth=0
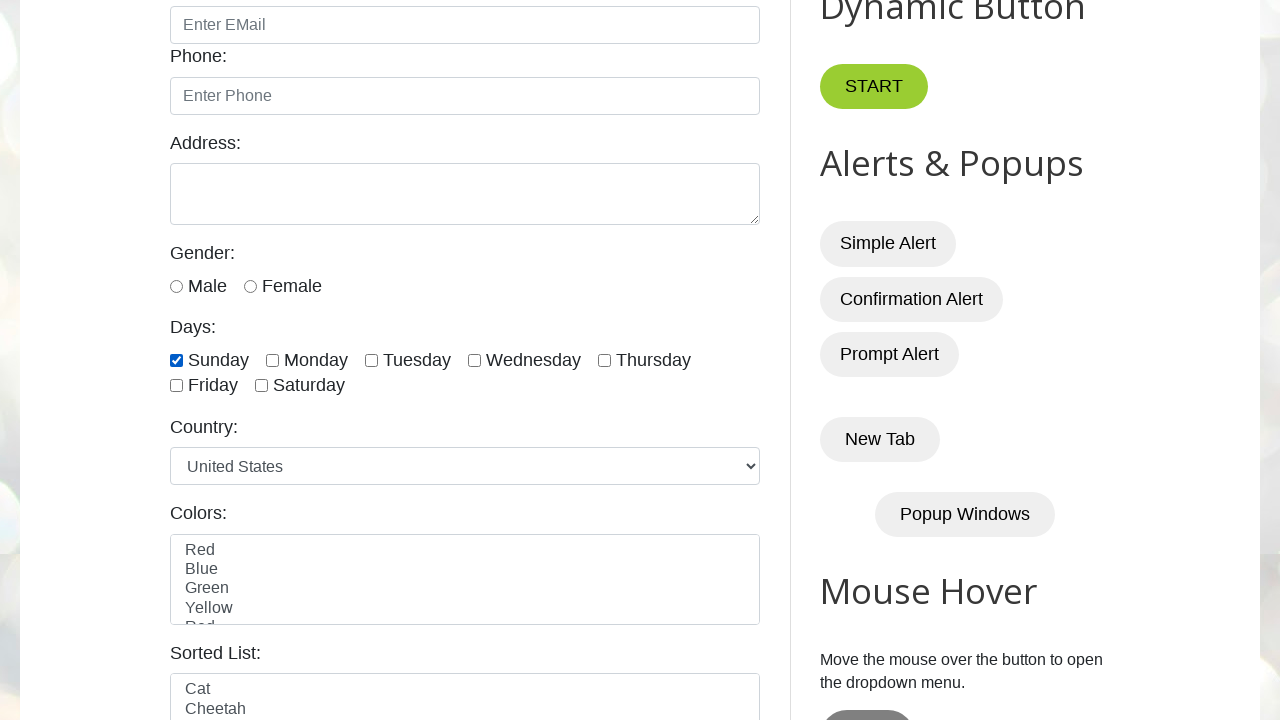

Clicked checkbox 2 to select it at (272, 360) on xpath=//input[@class='form-check-input' and @type='checkbox'] >> nth=1
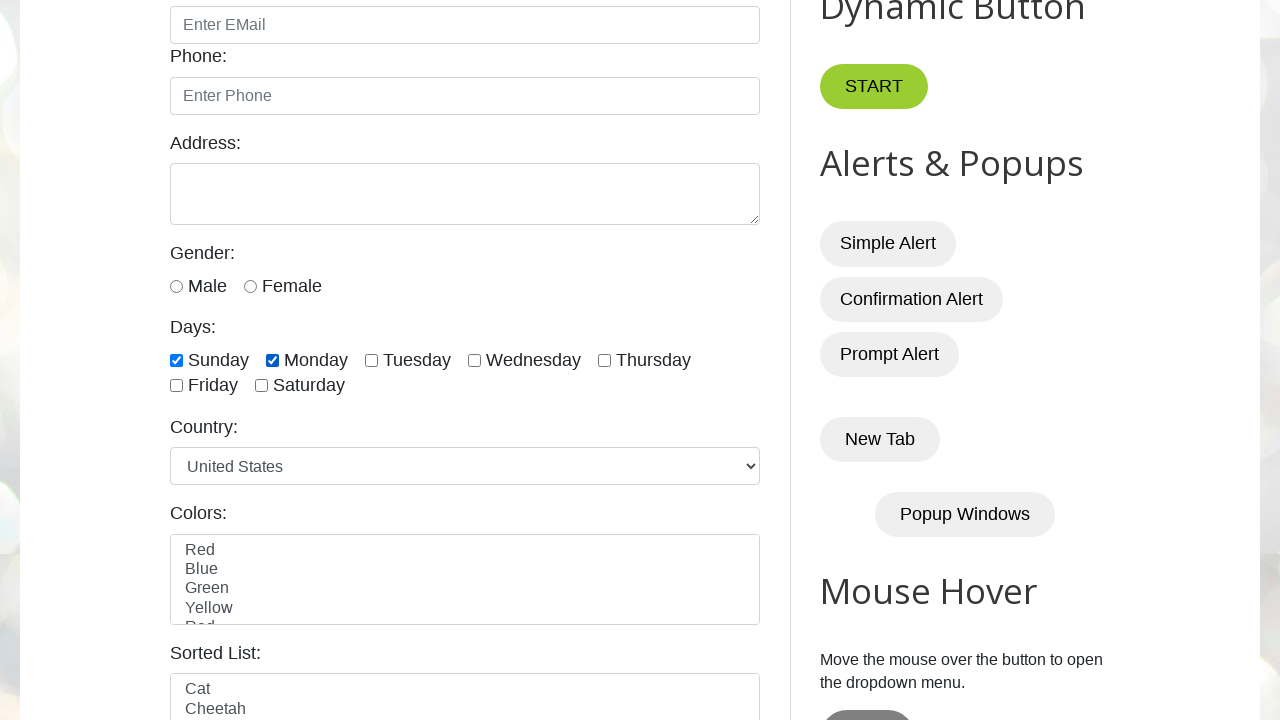

Clicked checkbox 3 to select it at (372, 360) on xpath=//input[@class='form-check-input' and @type='checkbox'] >> nth=2
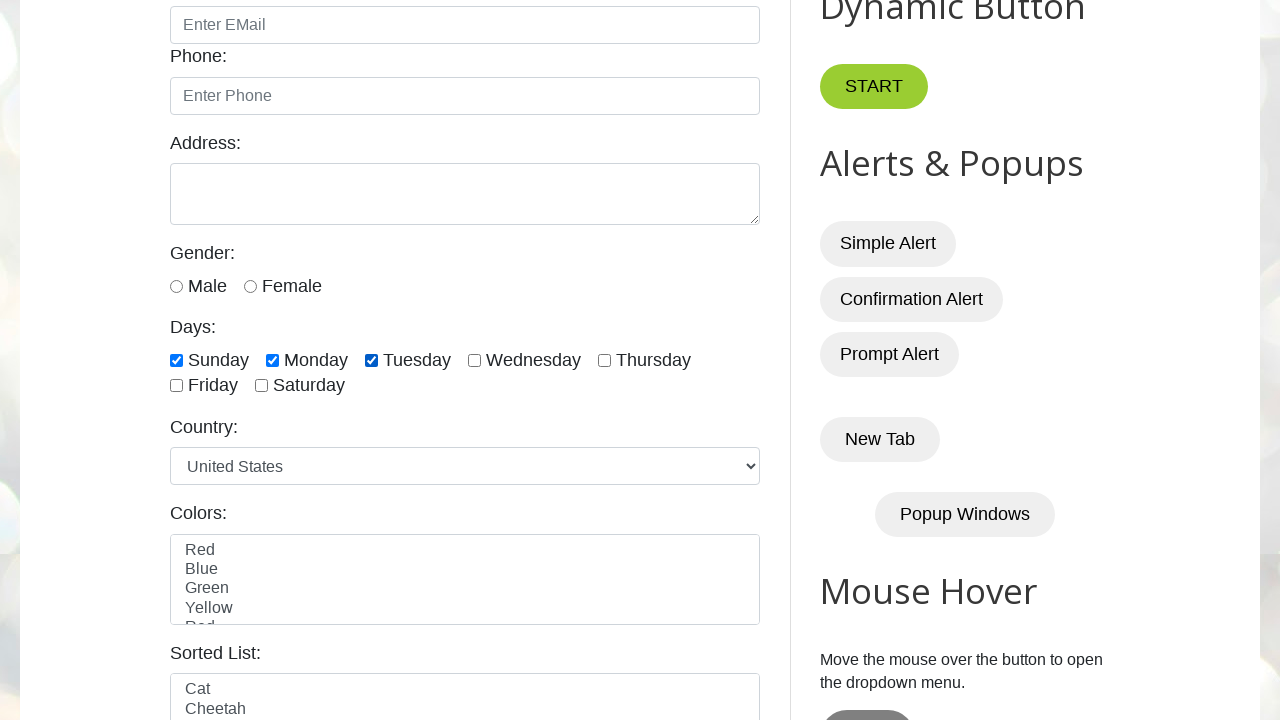

Waited 5 seconds before unselecting checkboxes
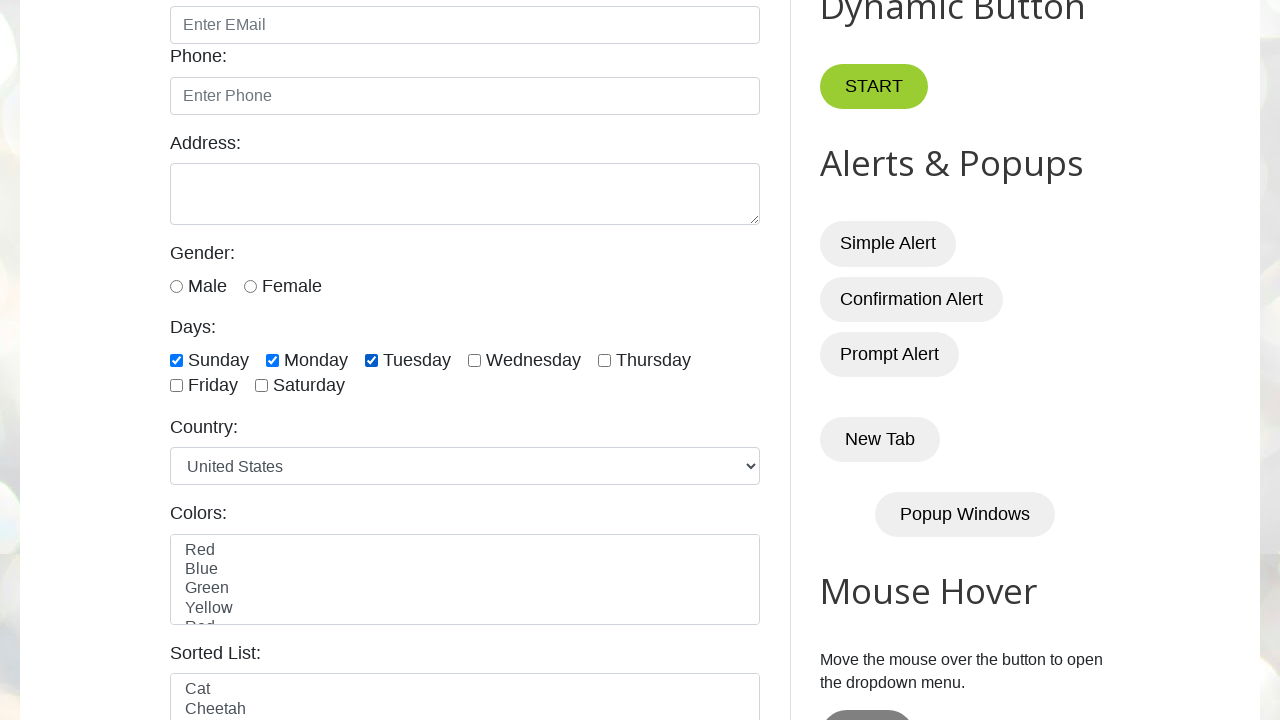

Unchecked a selected checkbox at (176, 360) on xpath=//input[@class='form-check-input' and @type='checkbox'] >> nth=0
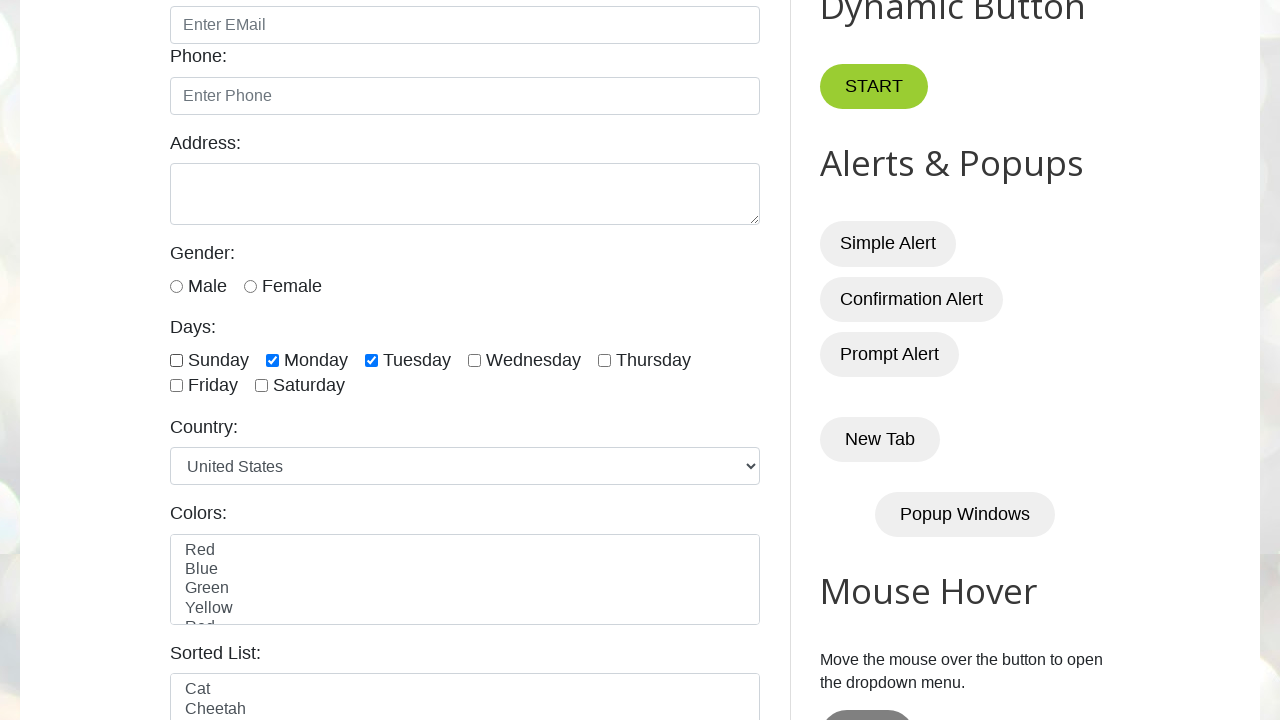

Unchecked a selected checkbox at (272, 360) on xpath=//input[@class='form-check-input' and @type='checkbox'] >> nth=1
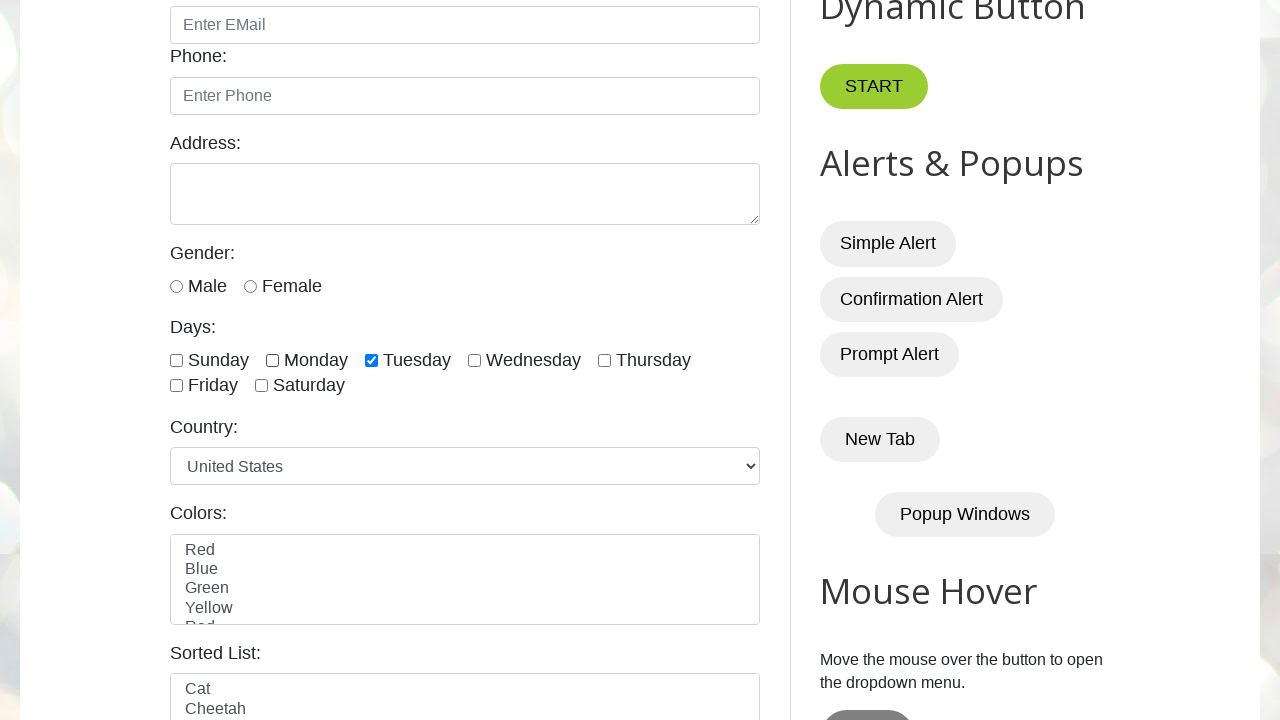

Unchecked a selected checkbox at (372, 360) on xpath=//input[@class='form-check-input' and @type='checkbox'] >> nth=2
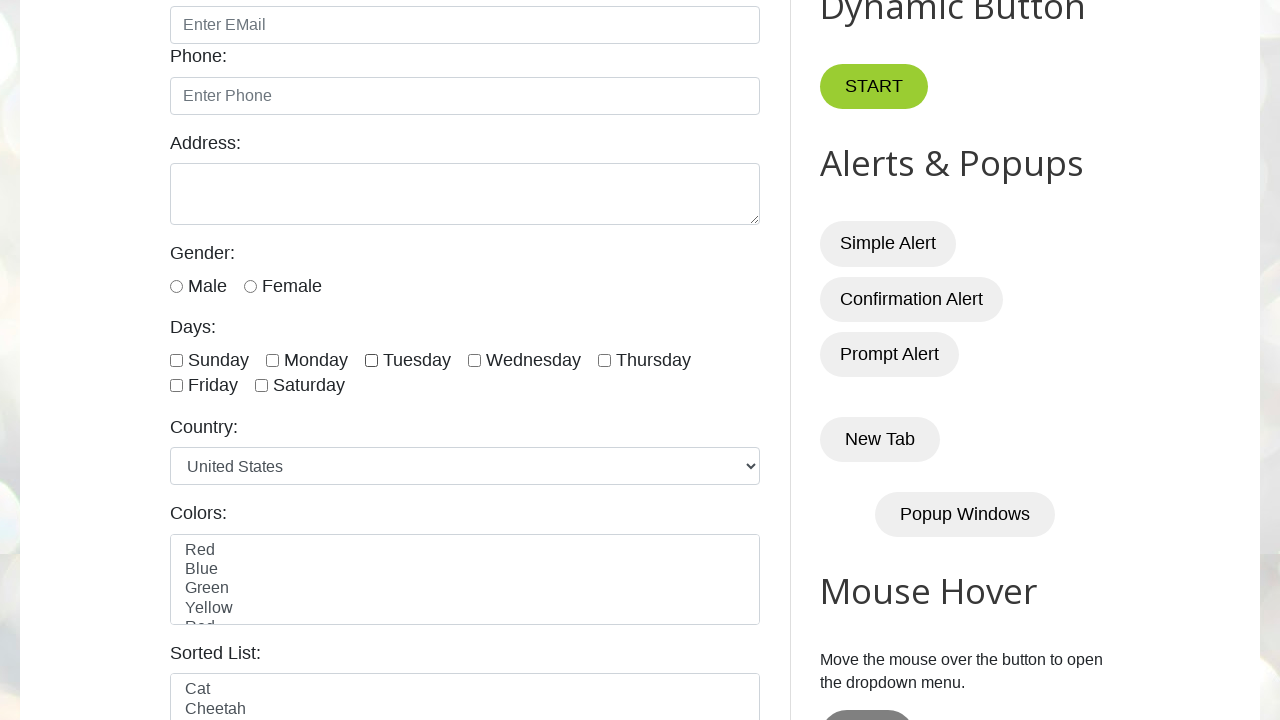

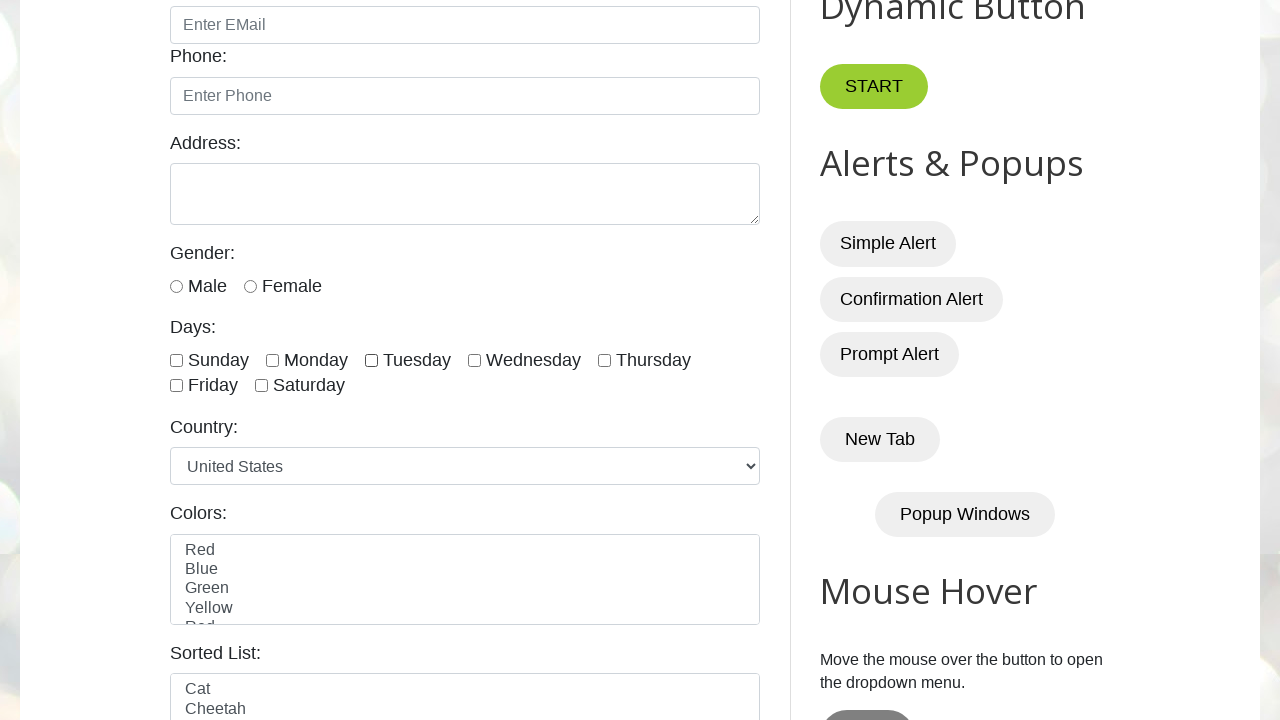